Tests basic browser navigation by refreshing the page and then navigating forward in browser history

Starting URL: https://pythonexamples.org/

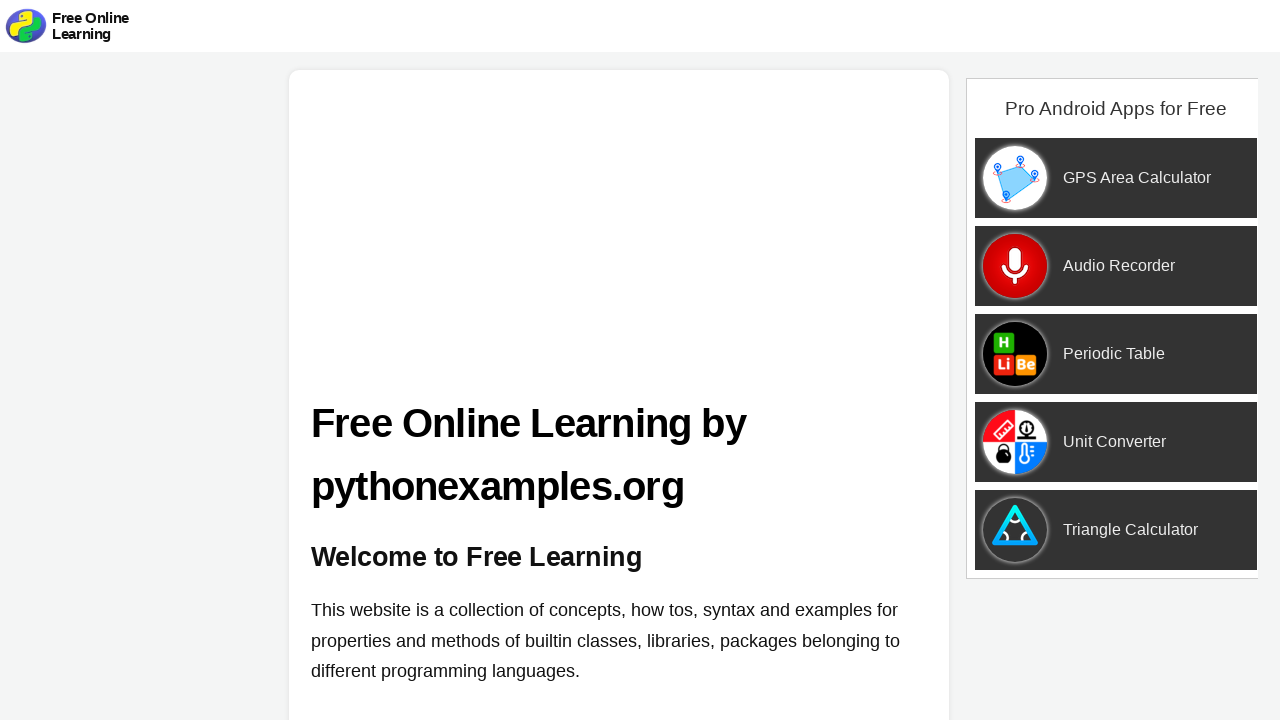

Refreshed the page at https://pythonexamples.org/
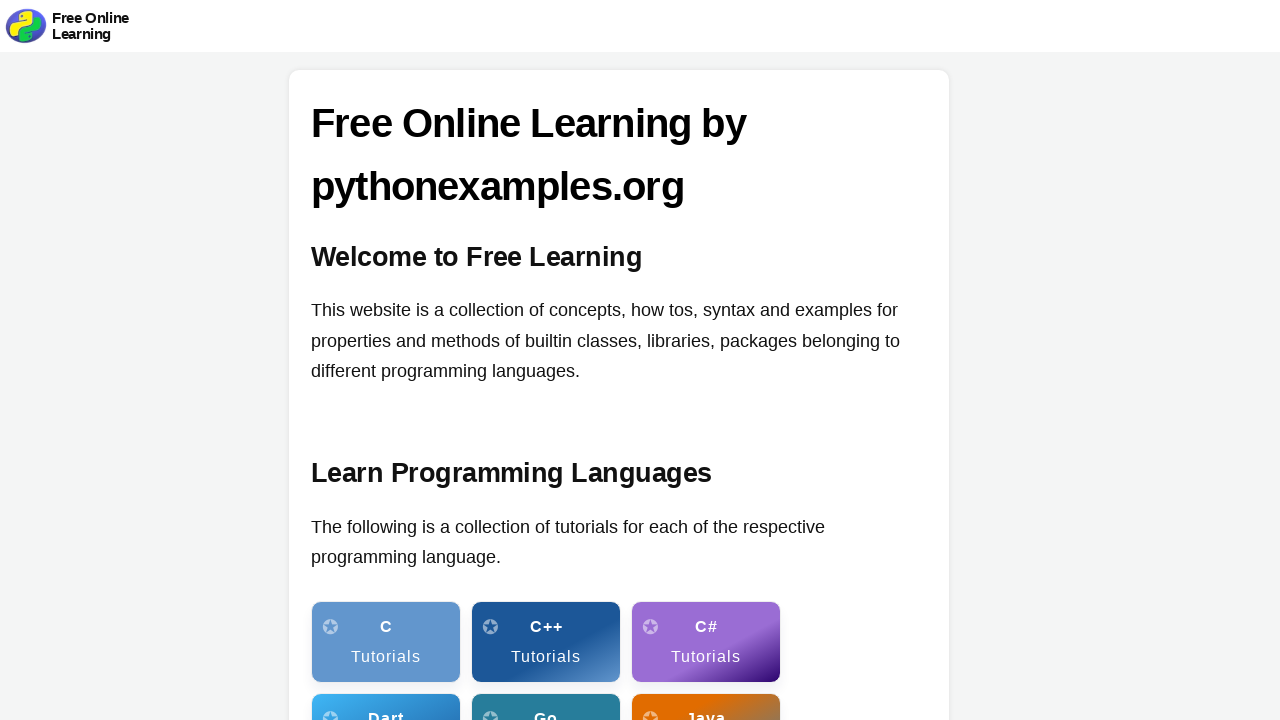

Navigated forward in browser history
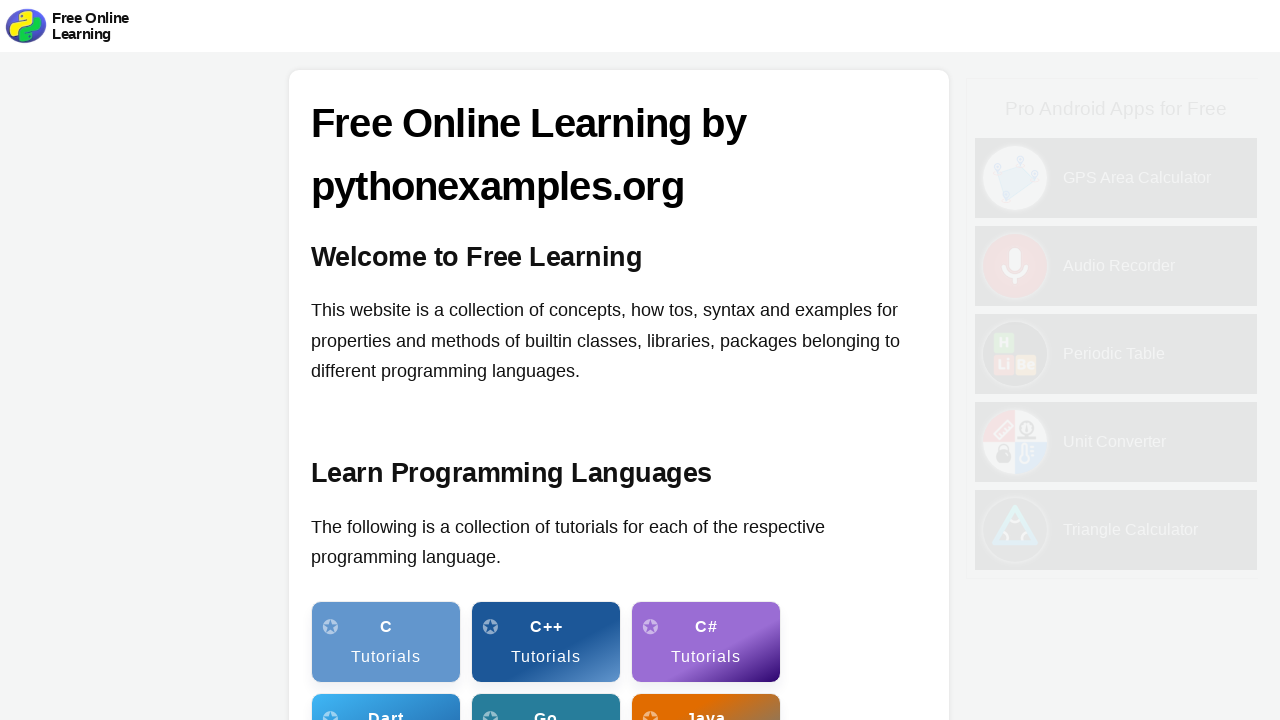

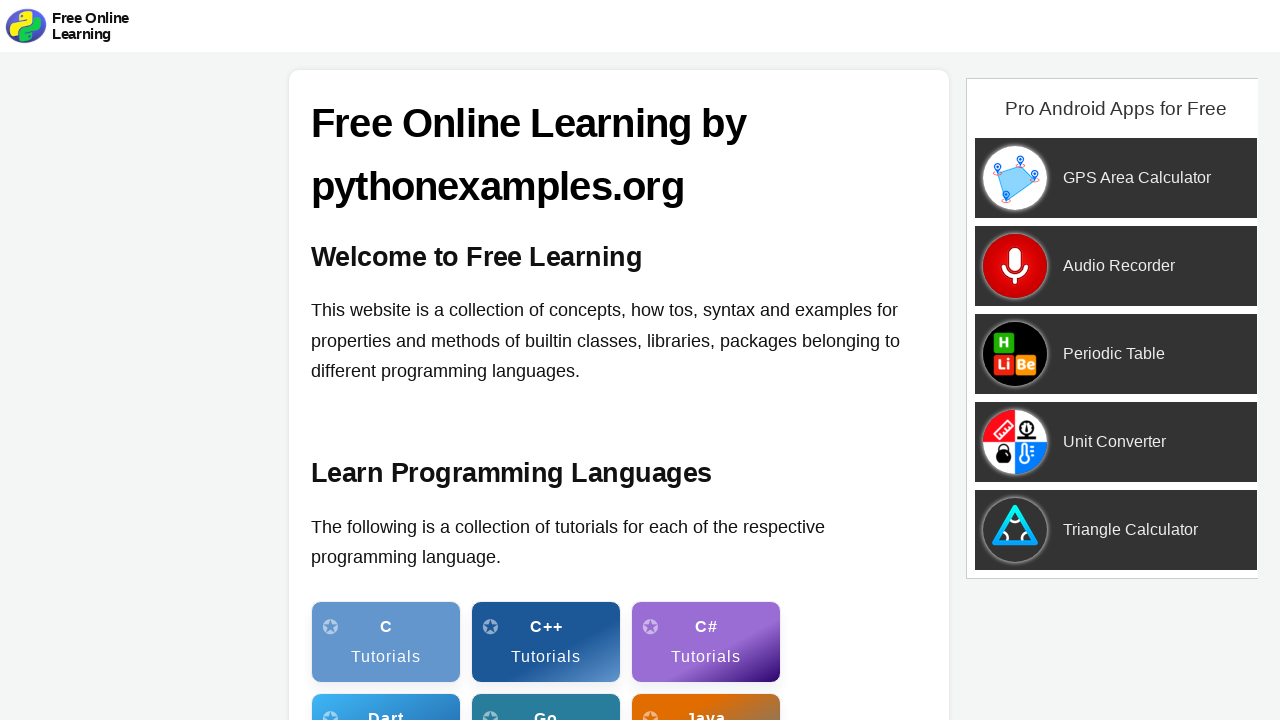